Tests browser window handling on DemoQA by clicking buttons to open new tabs and windows, switching back to parent window between each action.

Starting URL: https://demoqa.com/browser-windows

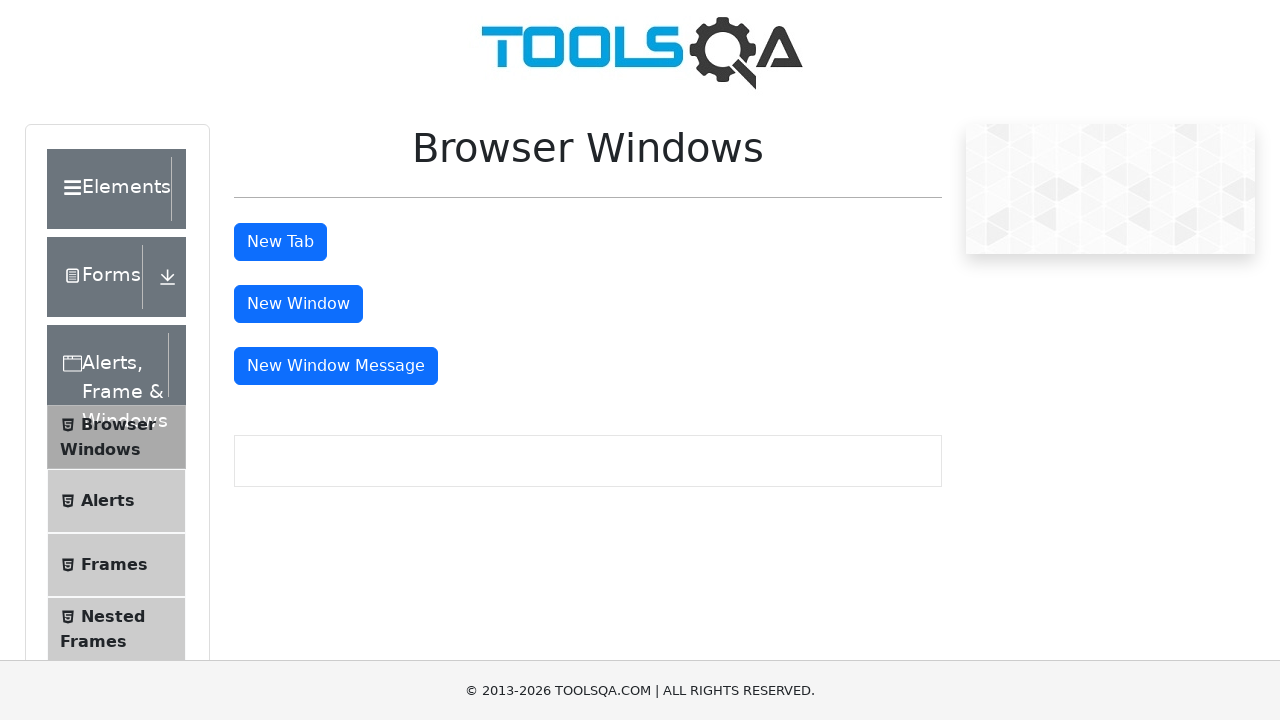

Clicked button to open new tab at (280, 242) on #tabButton
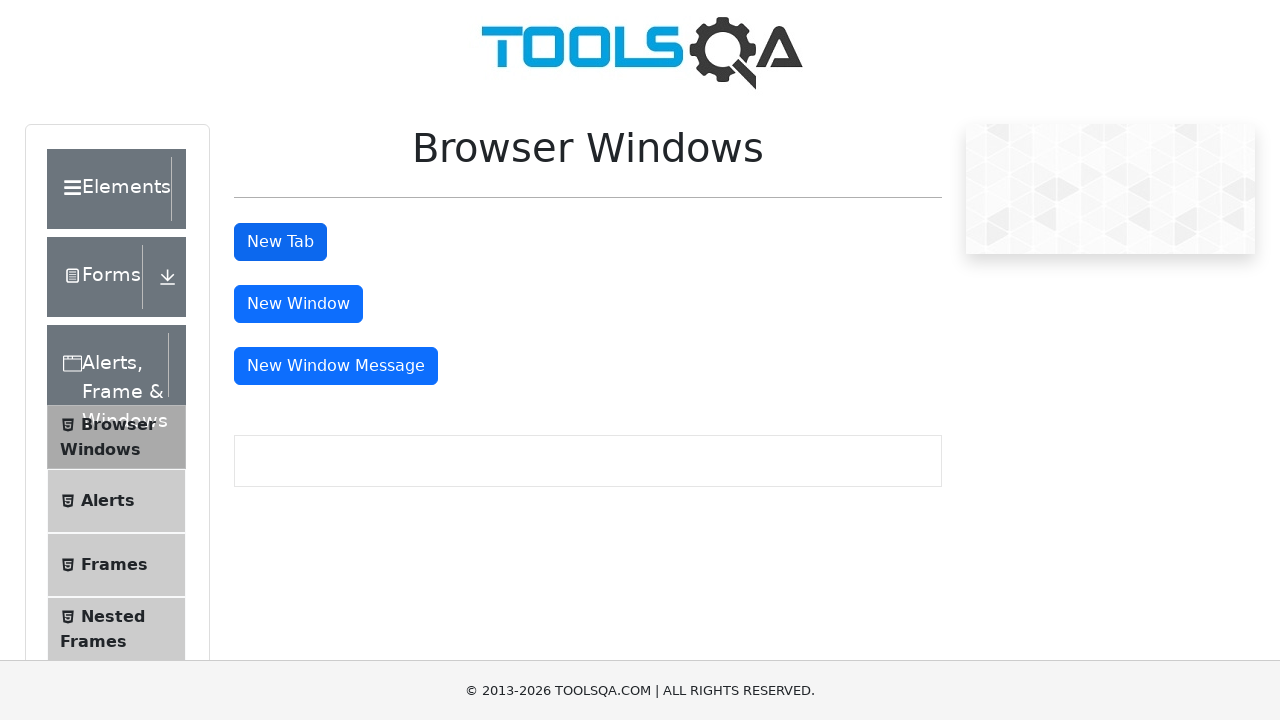

Clicked button to open new window at (298, 304) on #windowButton
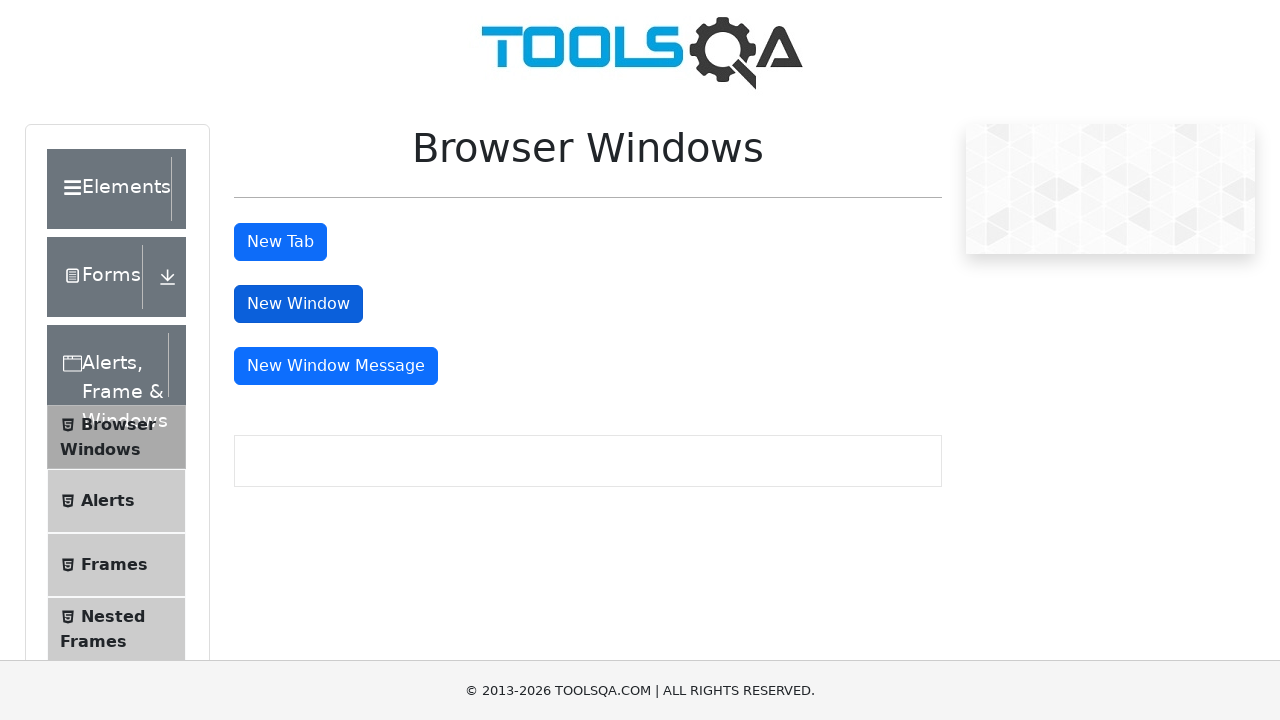

Clicked button to open message window at (336, 366) on #messageWindowButton
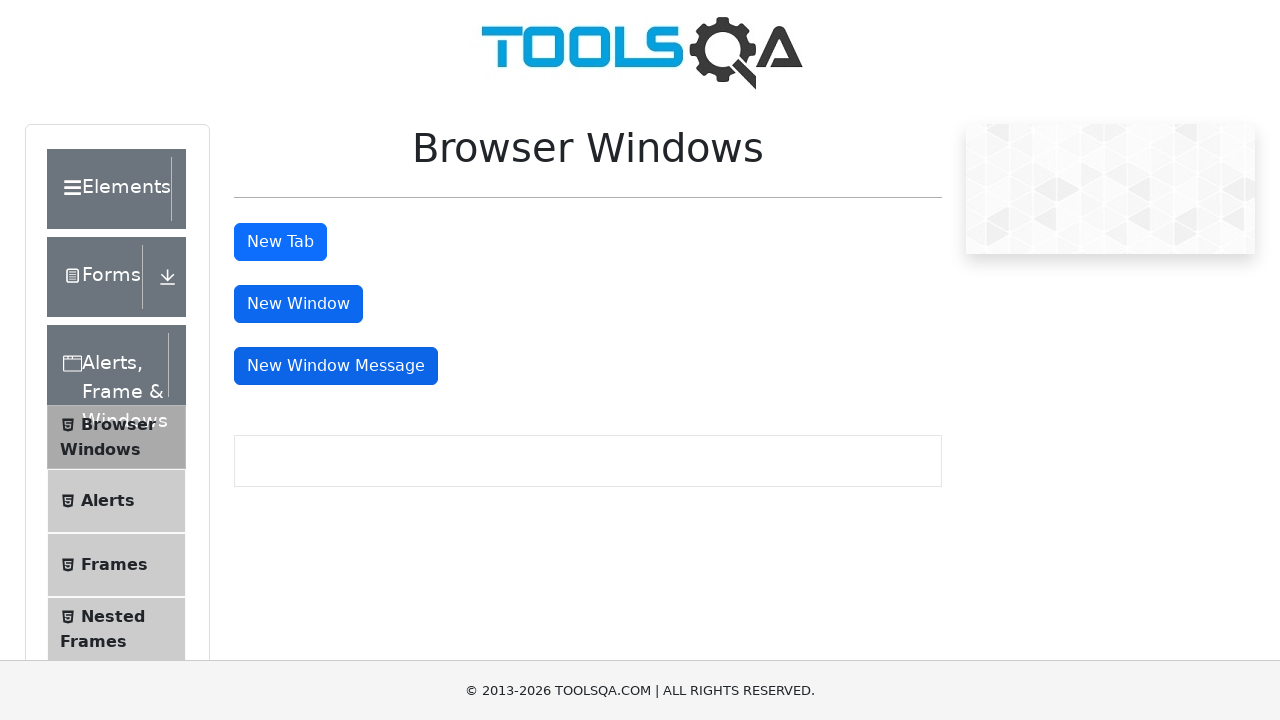

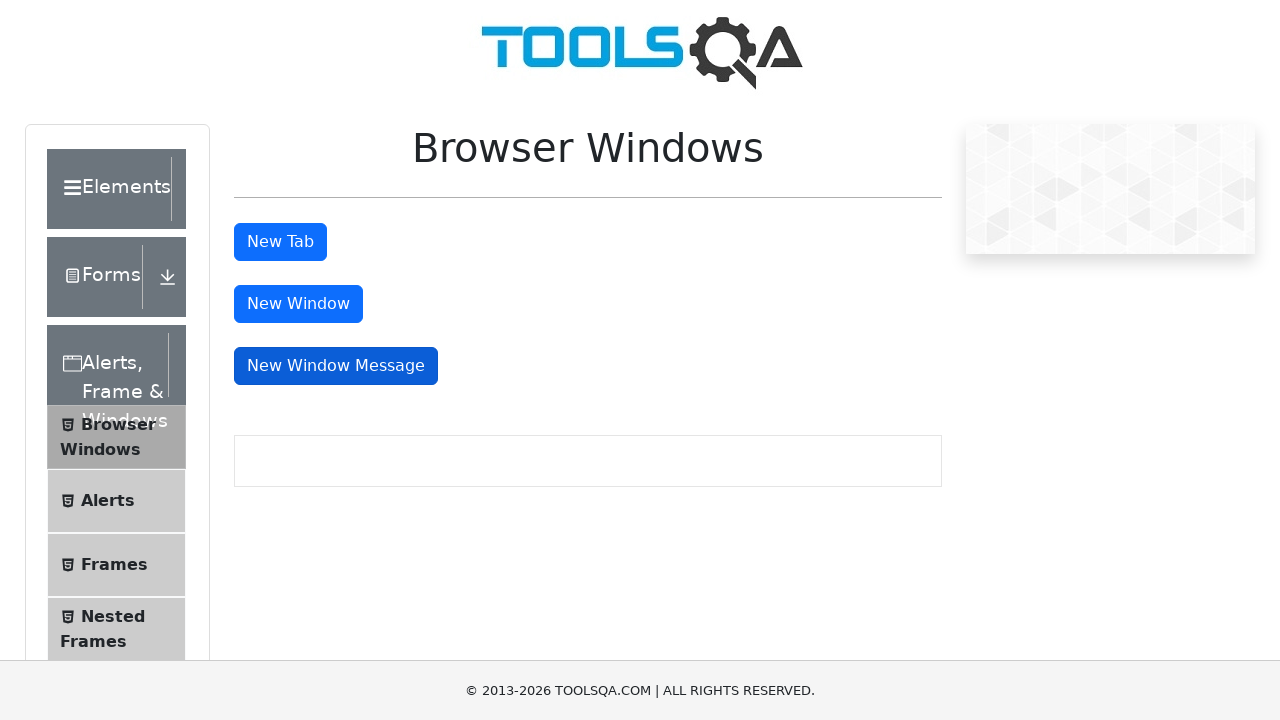